Tests dynamic control functionality by toggling a checkbox's visibility on the page

Starting URL: https://v1.training-support.net/selenium/dynamic-controls

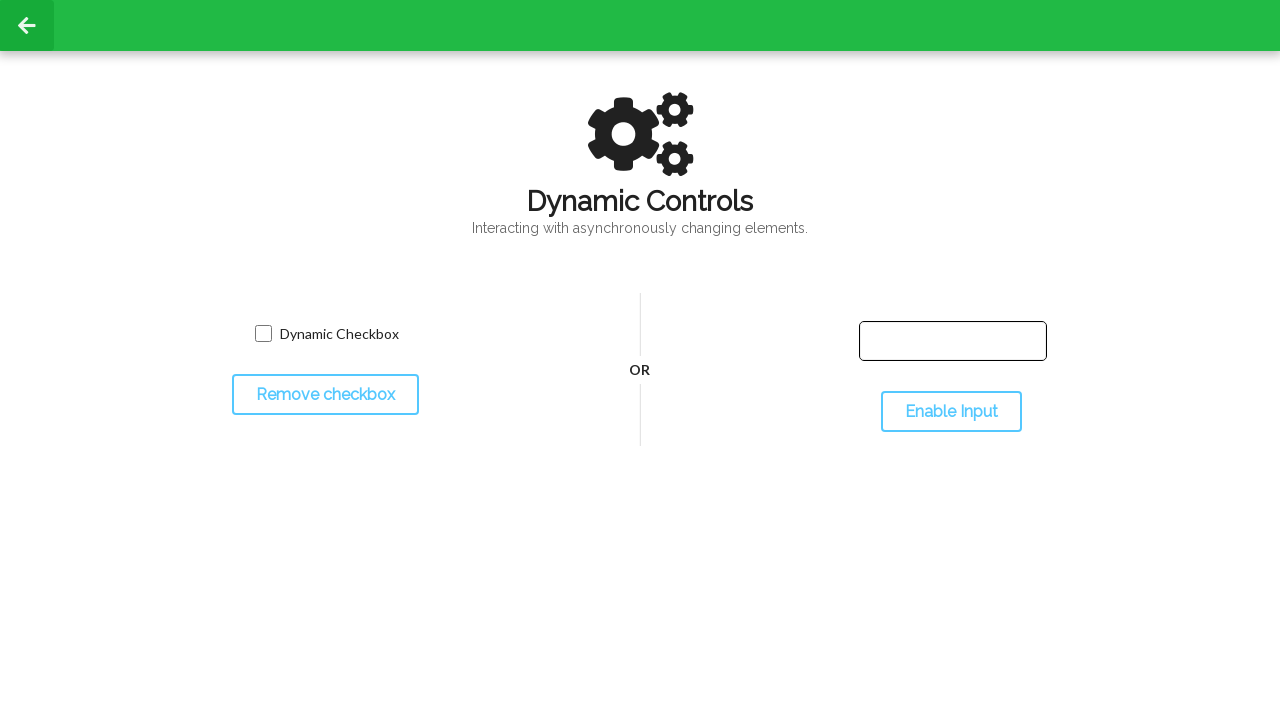

Clicked toggle button to hide/show the checkbox at (325, 395) on #toggleCheckbox
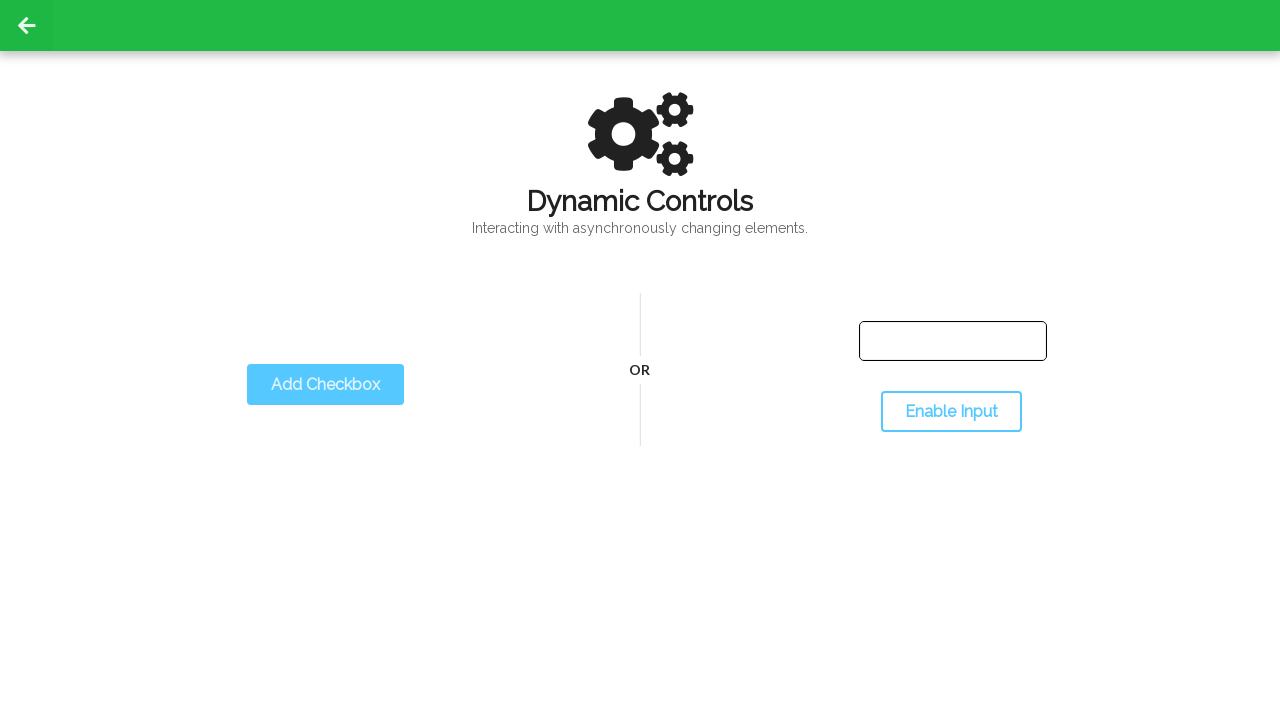

Waited for checkbox visibility to change
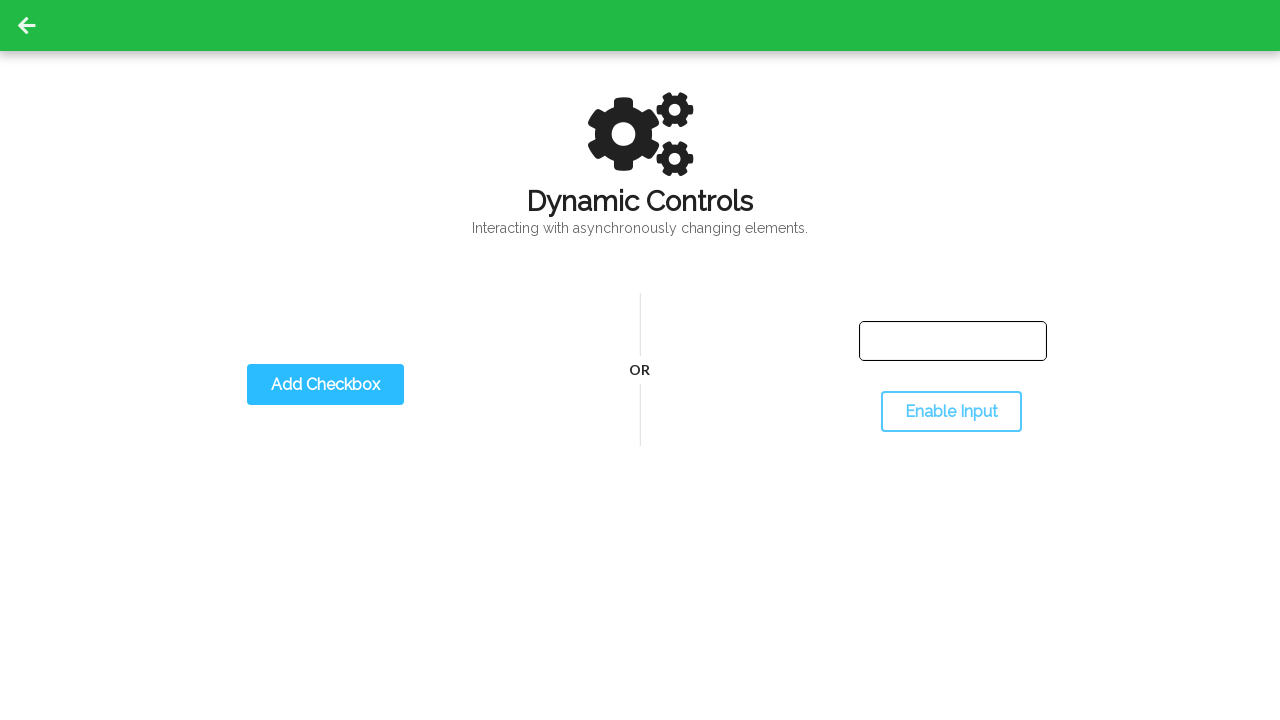

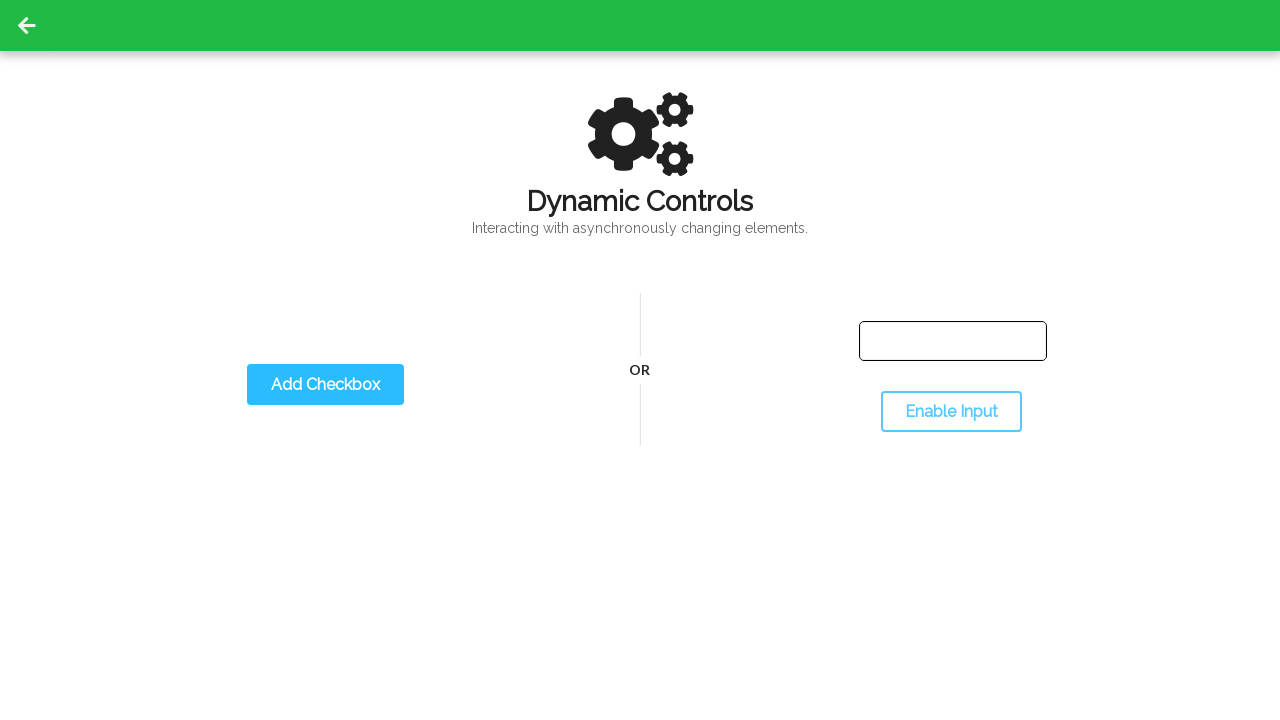